Tests handling of different types of JavaScript alerts including simple alerts, timed alerts, confirm boxes, and prompt boxes on a demo website

Starting URL: https://demoqa.com/alerts

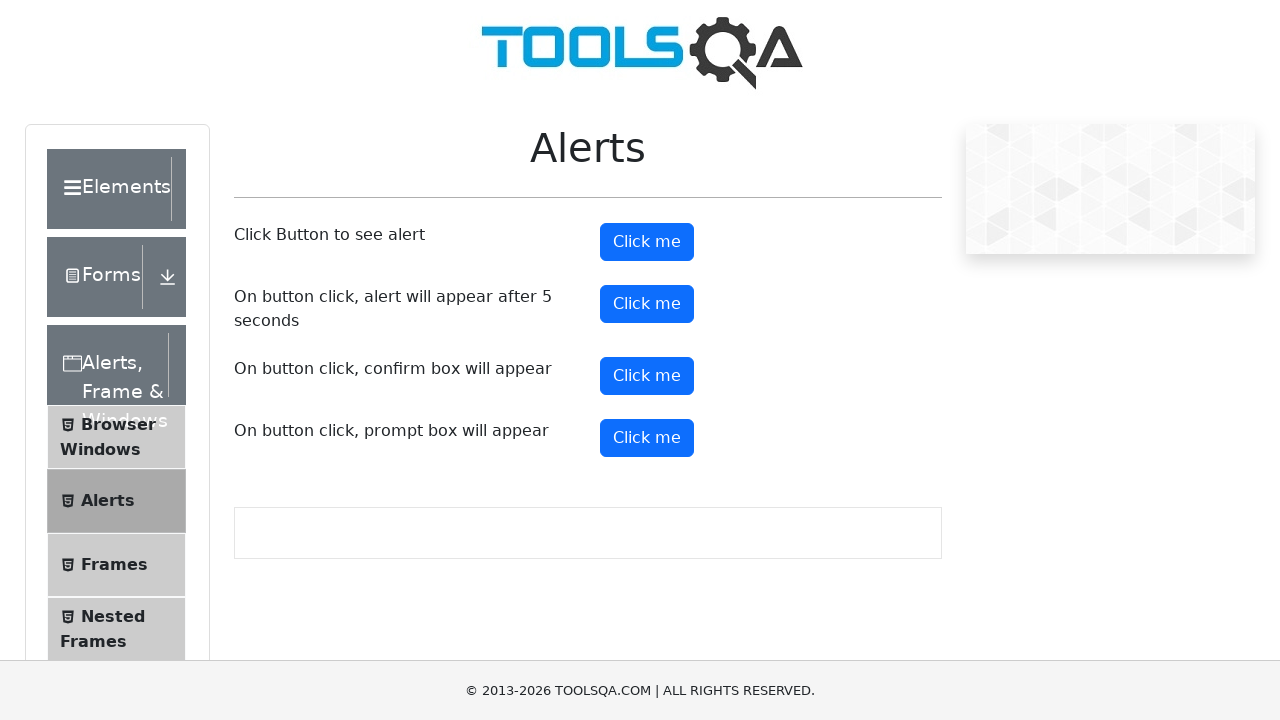

Clicked the simple alert button at (647, 242) on #alertButton
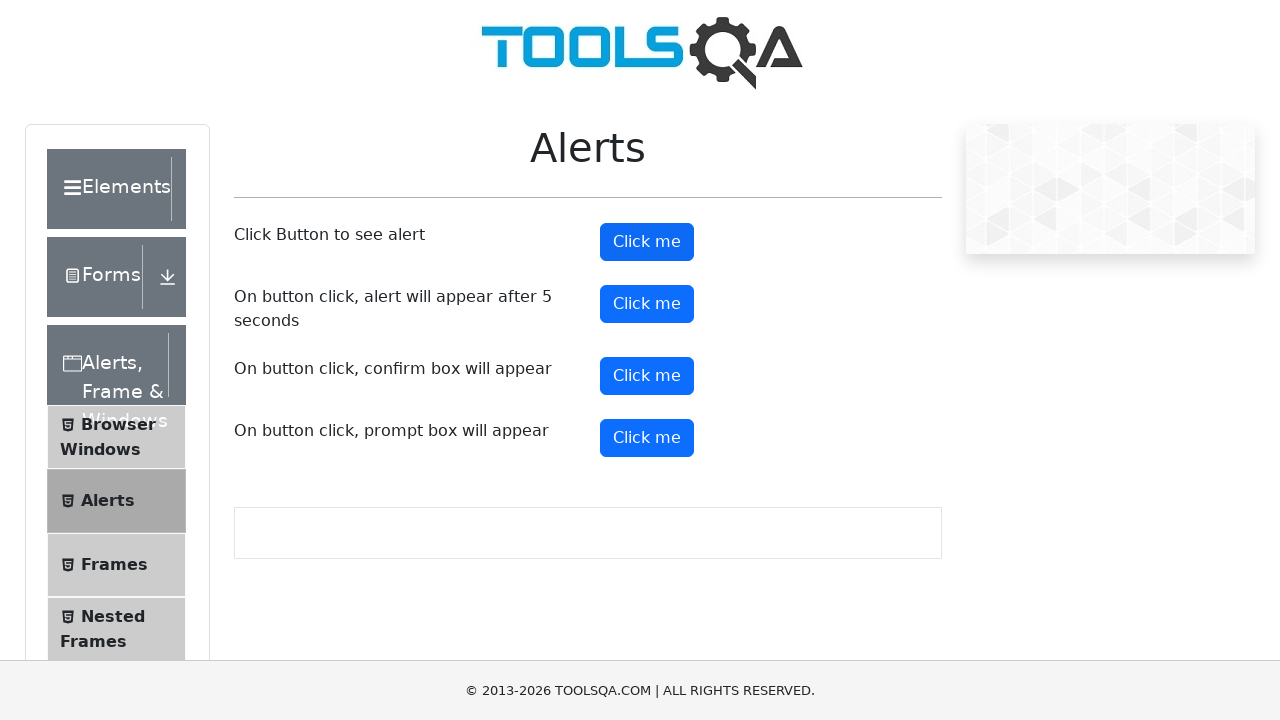

Set up dialog handler to accept all alerts
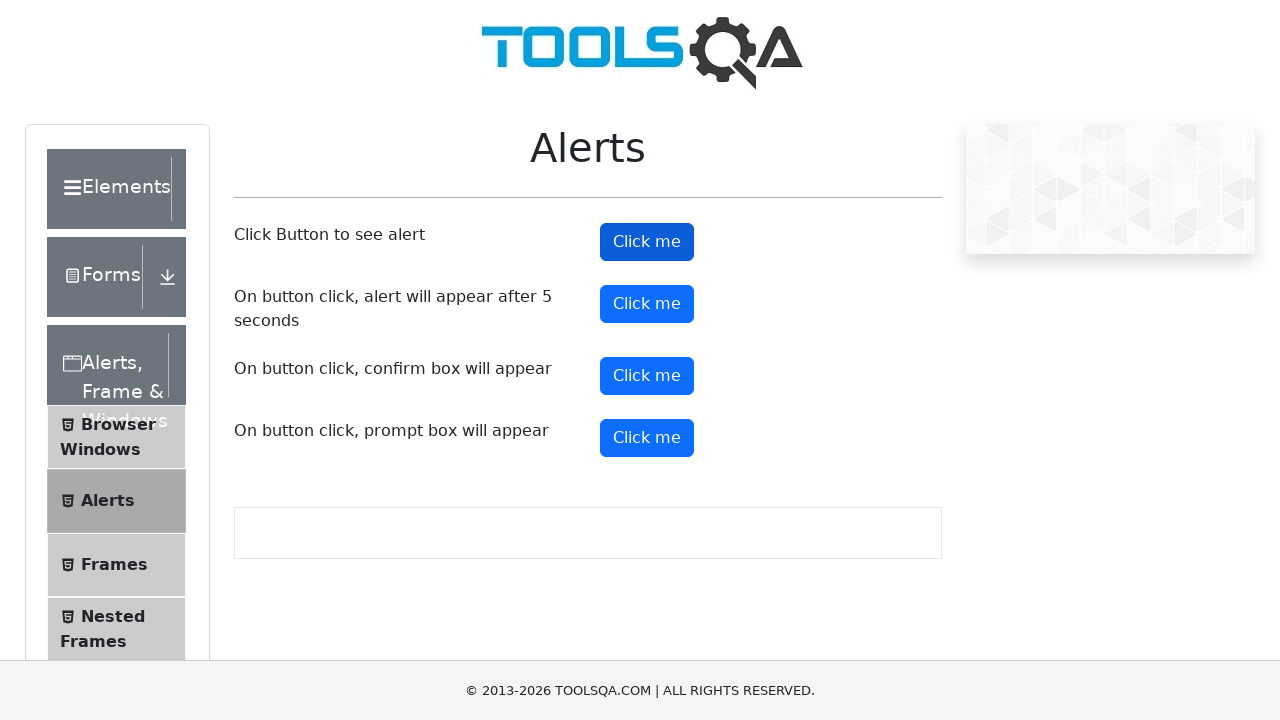

Clicked the timed alert button at (647, 304) on #timerAlertButton
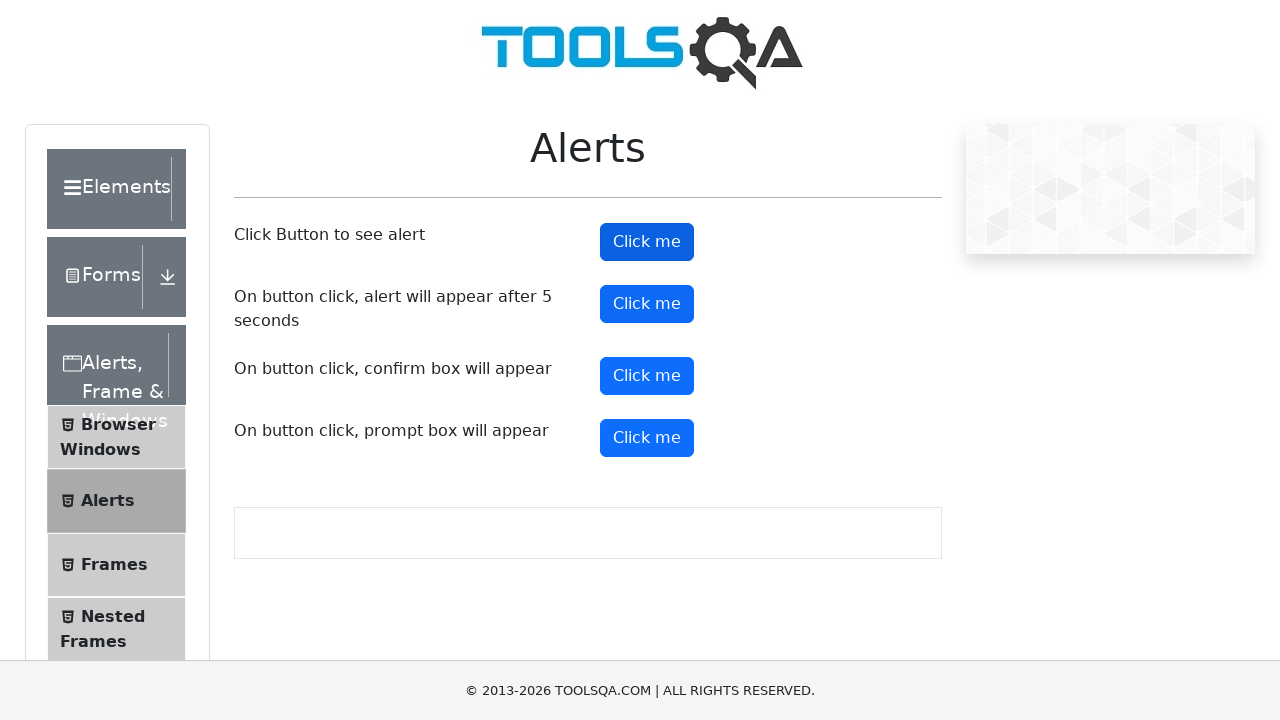

Clicked the confirm button at (647, 376) on #confirmButton
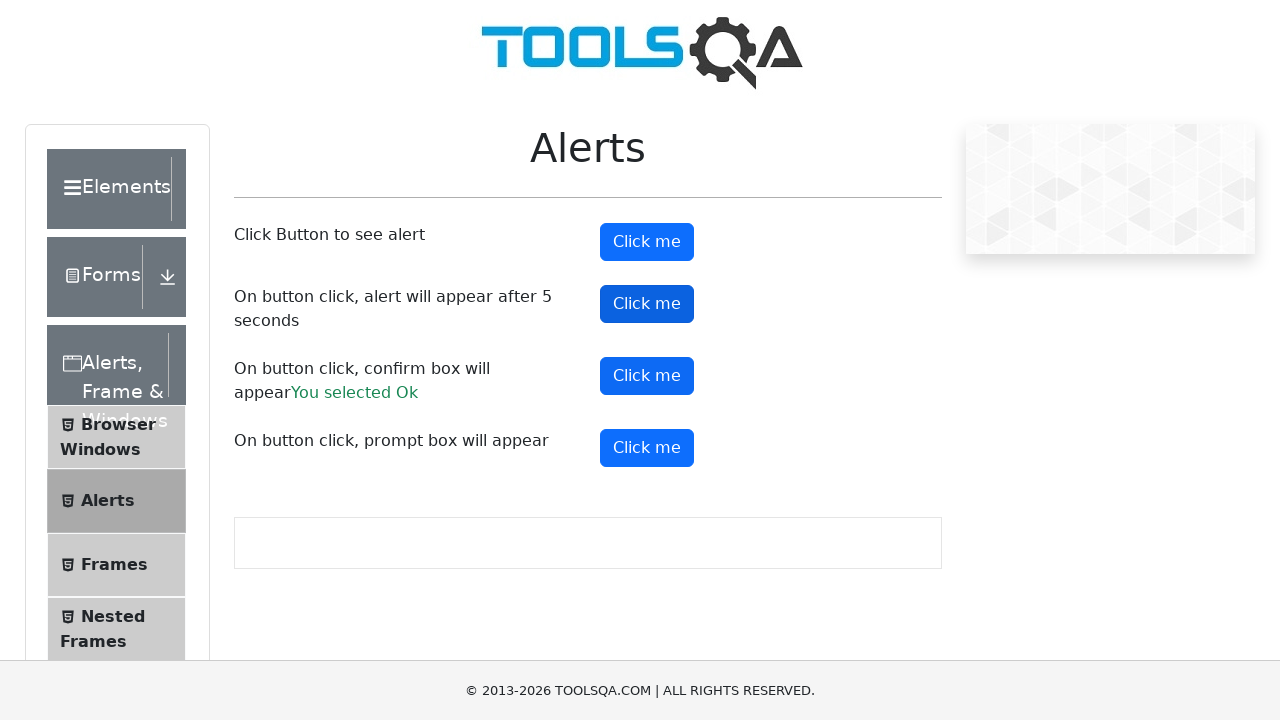

Clicked the prompt button at (647, 448) on #promtButton
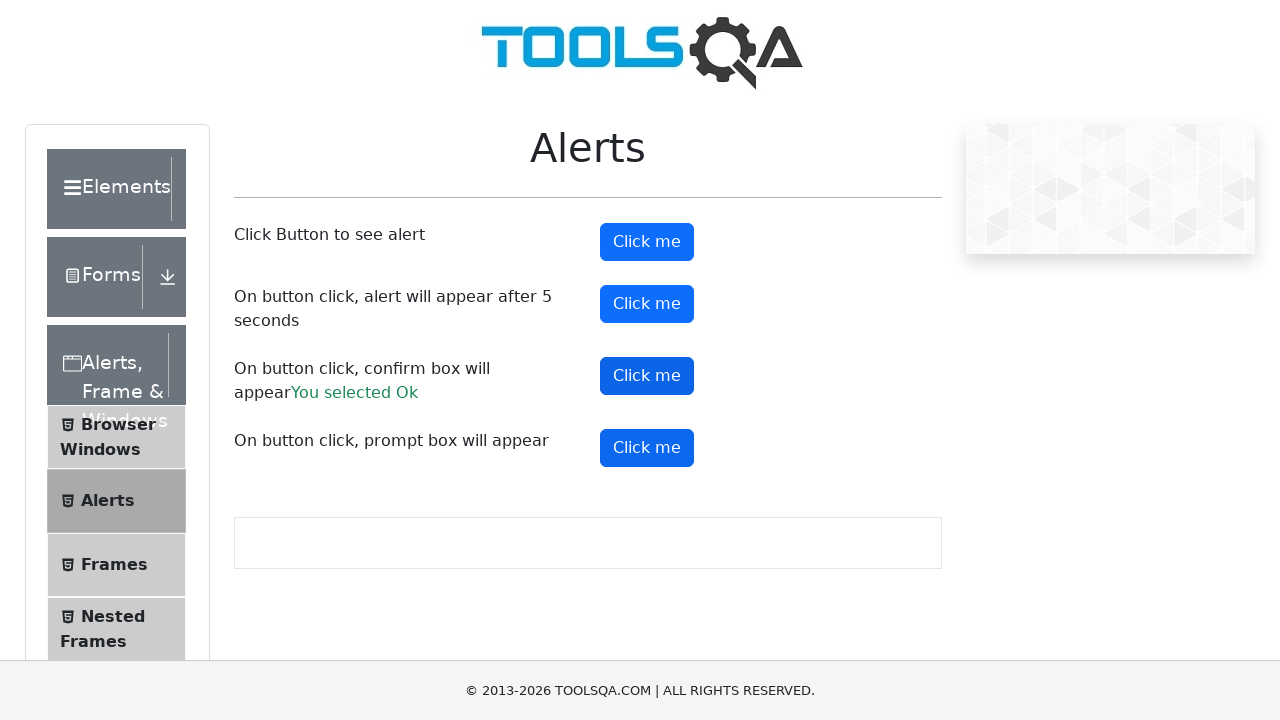

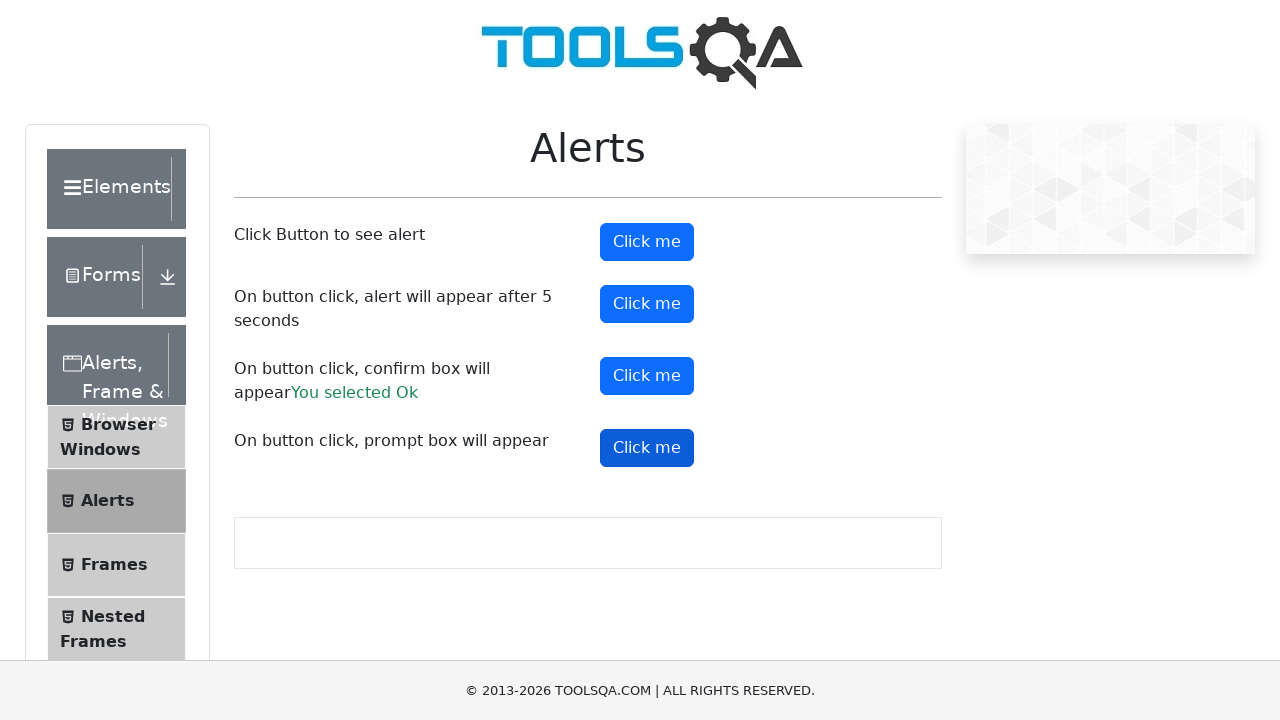